Tests multi-window handling by clicking an "Open" link that opens a new browser window, then switching to the newly opened window and maximizing it.

Starting URL: http://omayo.blogspot.com/

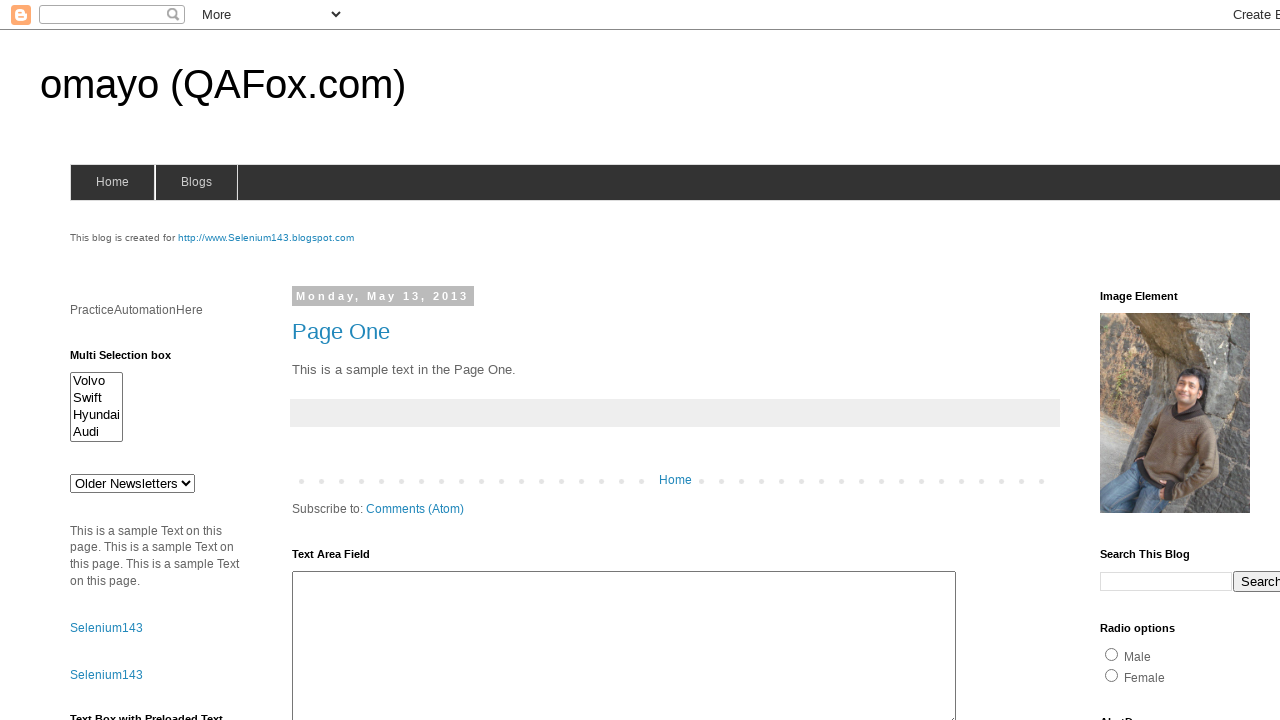

Clicked 'Open' link to open a new browser window at (132, 360) on xpath=//a[contains(text(),'Open')]
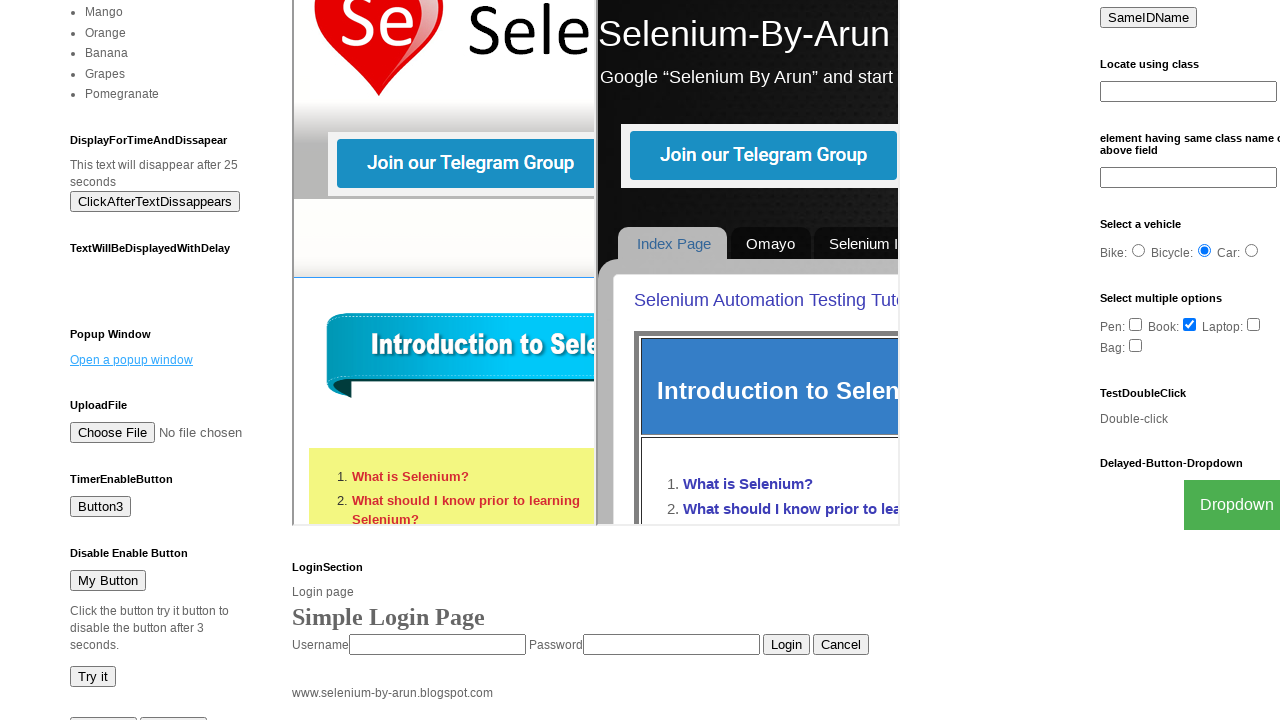

New window opened and captured
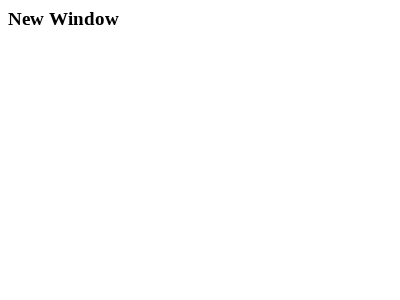

New window fully loaded
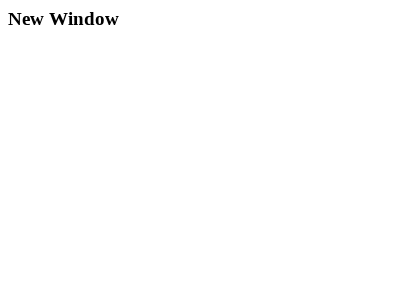

Maximized new window to 1920x1080 viewport
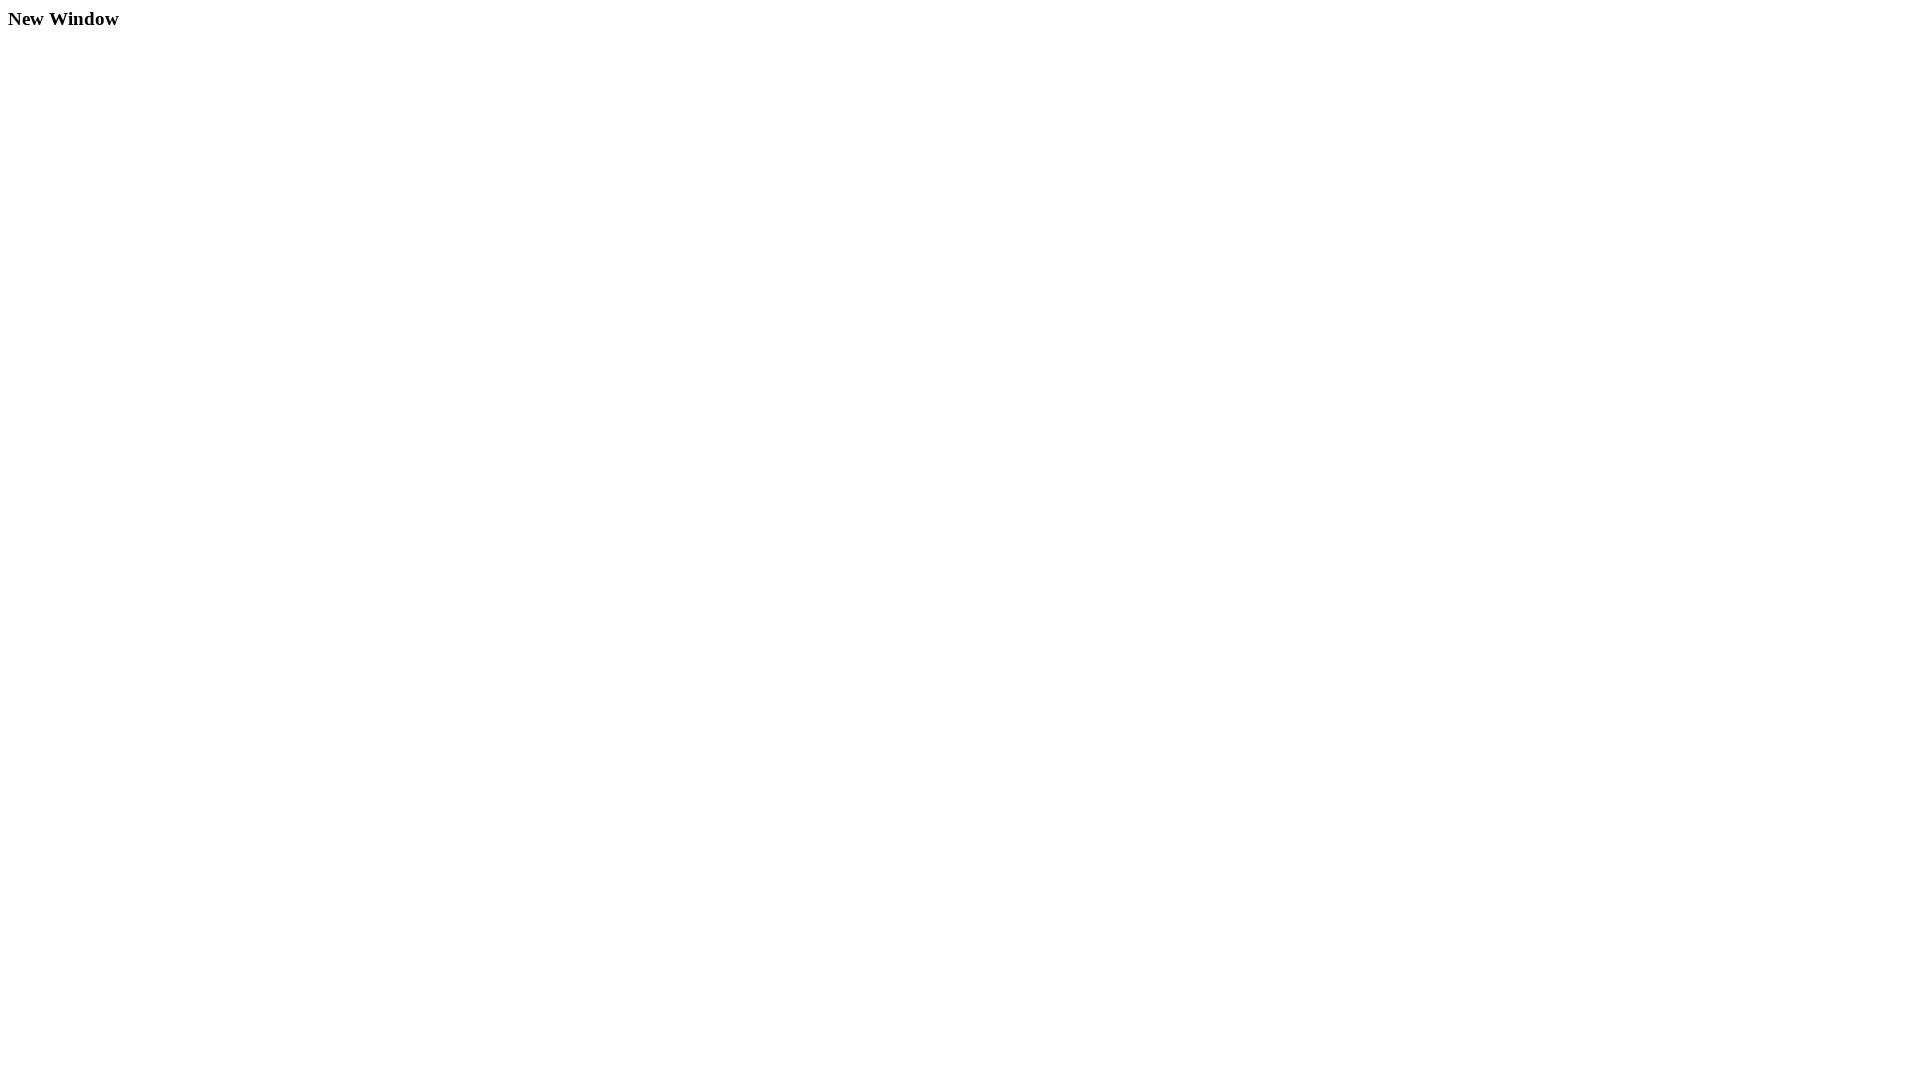

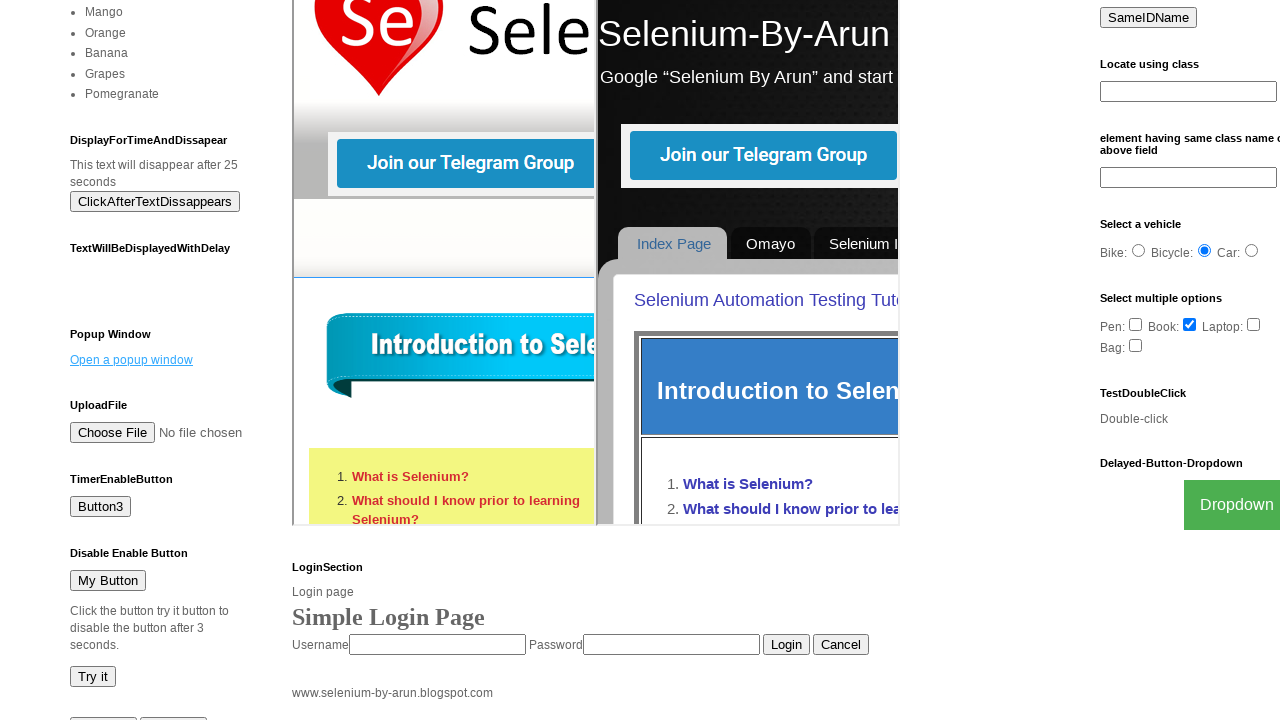